Tests a banking application by logging in as a random customer, depositing a random amount, and then withdrawing the same amount to verify balance calculations

Starting URL: https://globalsqa.com/angularJs-protractor/BankingProject/#/login

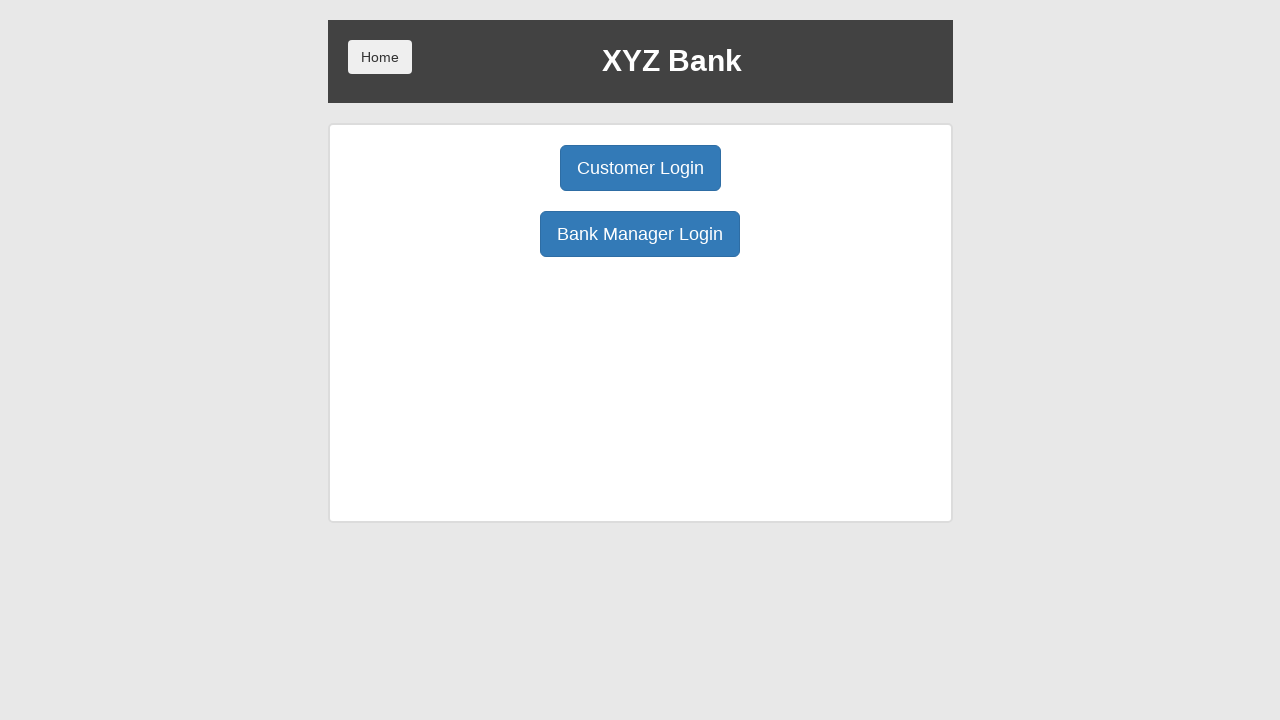

Clicked Customer Login button at (640, 168) on .btn.btn-primary.btn-lg
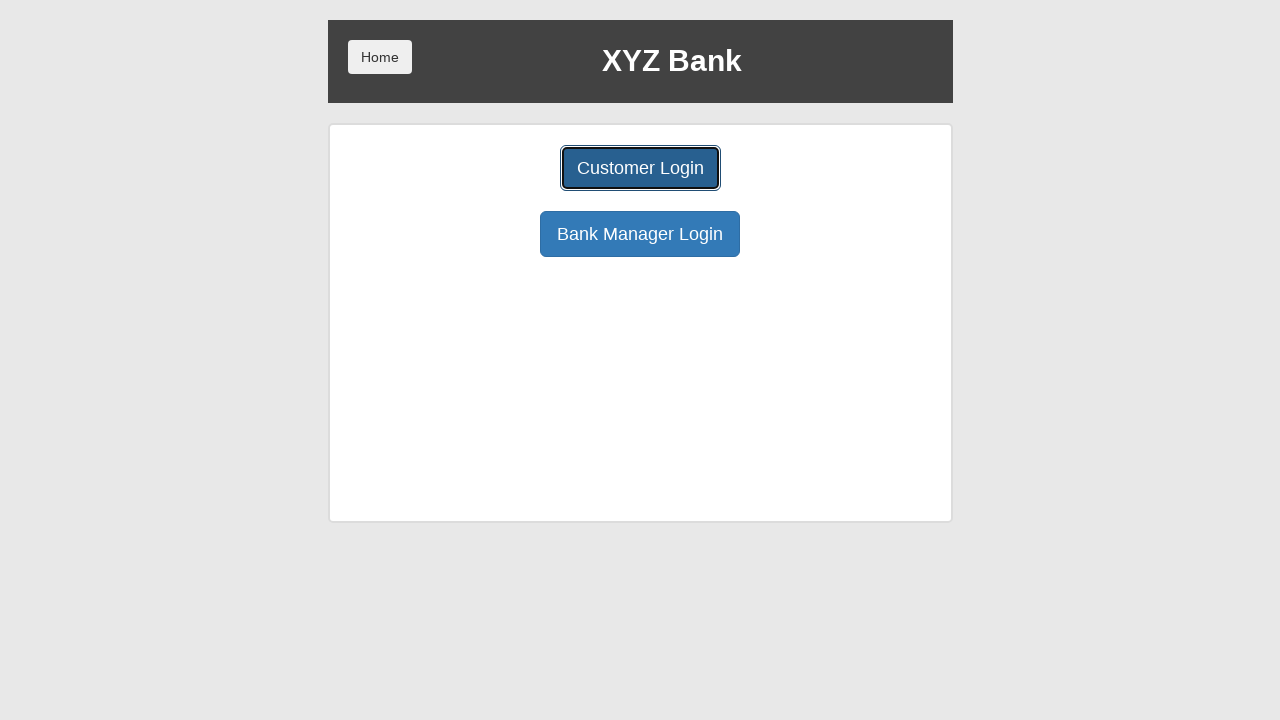

Waited for login page to load
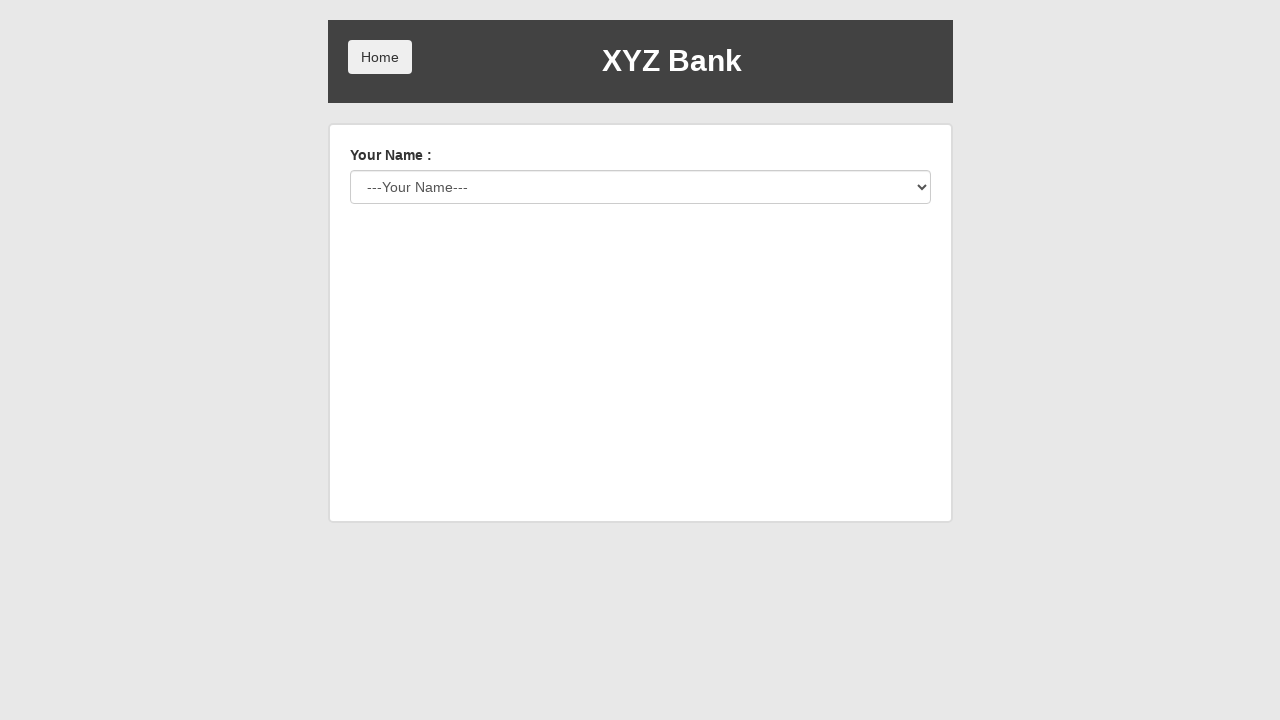

Selected random customer at index 4 from dropdown on #userSelect
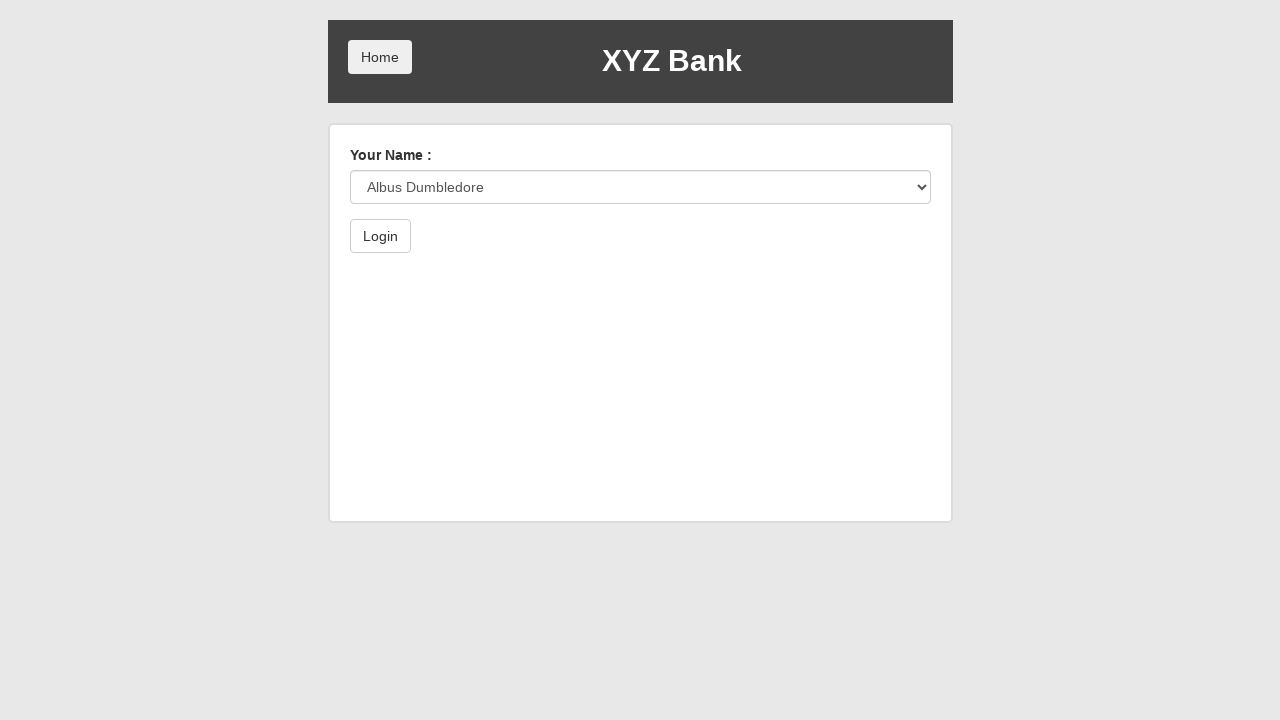

Clicked Login button to authenticate customer at (380, 236) on .btn.btn-default
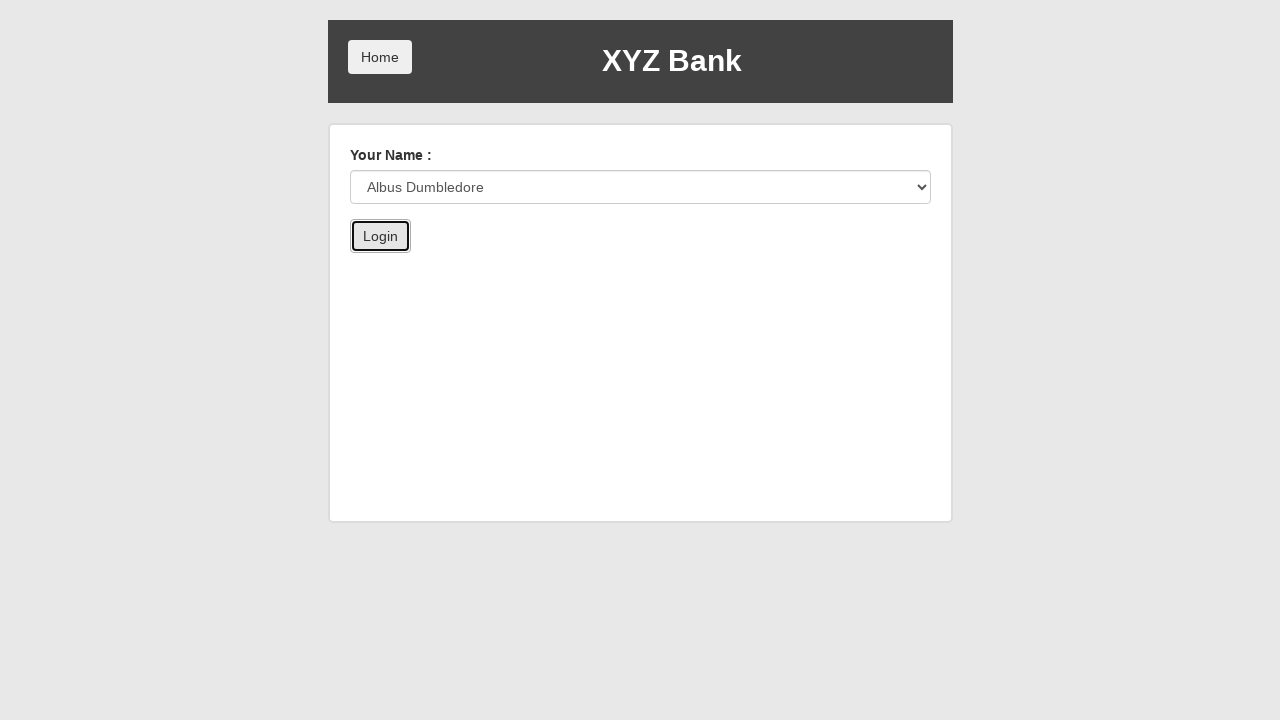

Waited for customer dashboard to load
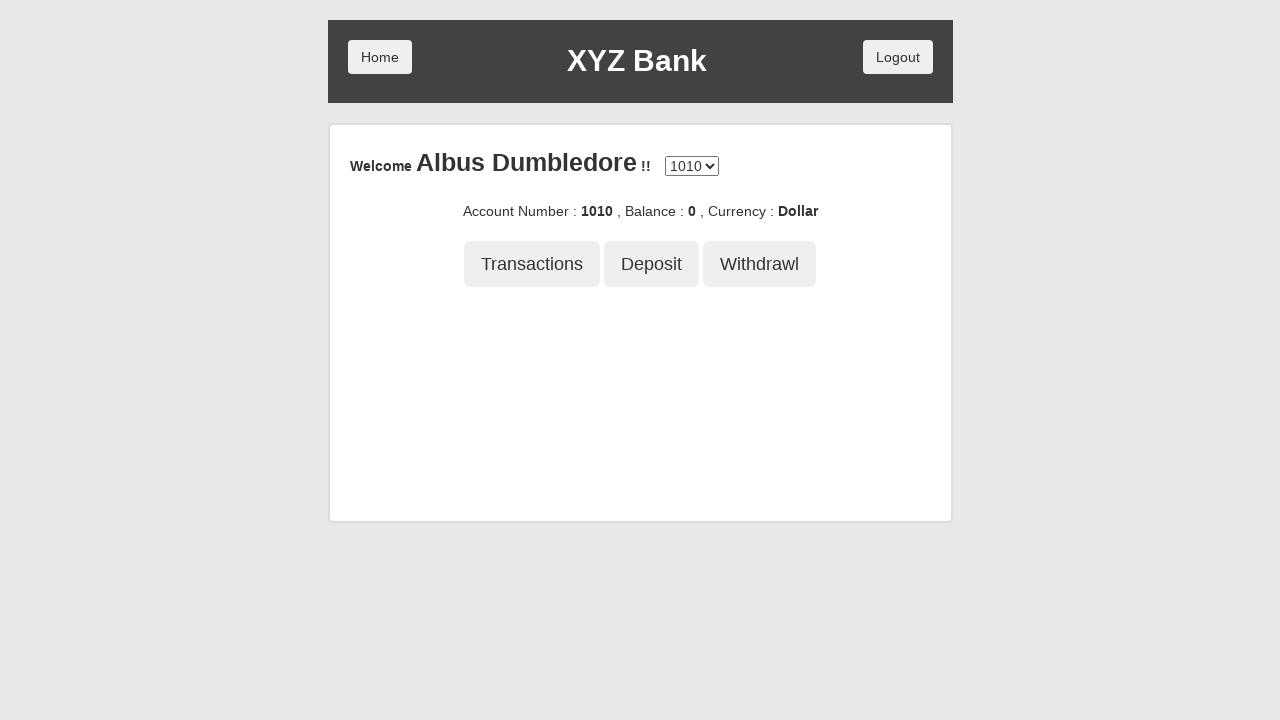

Retrieved initial balance: 0
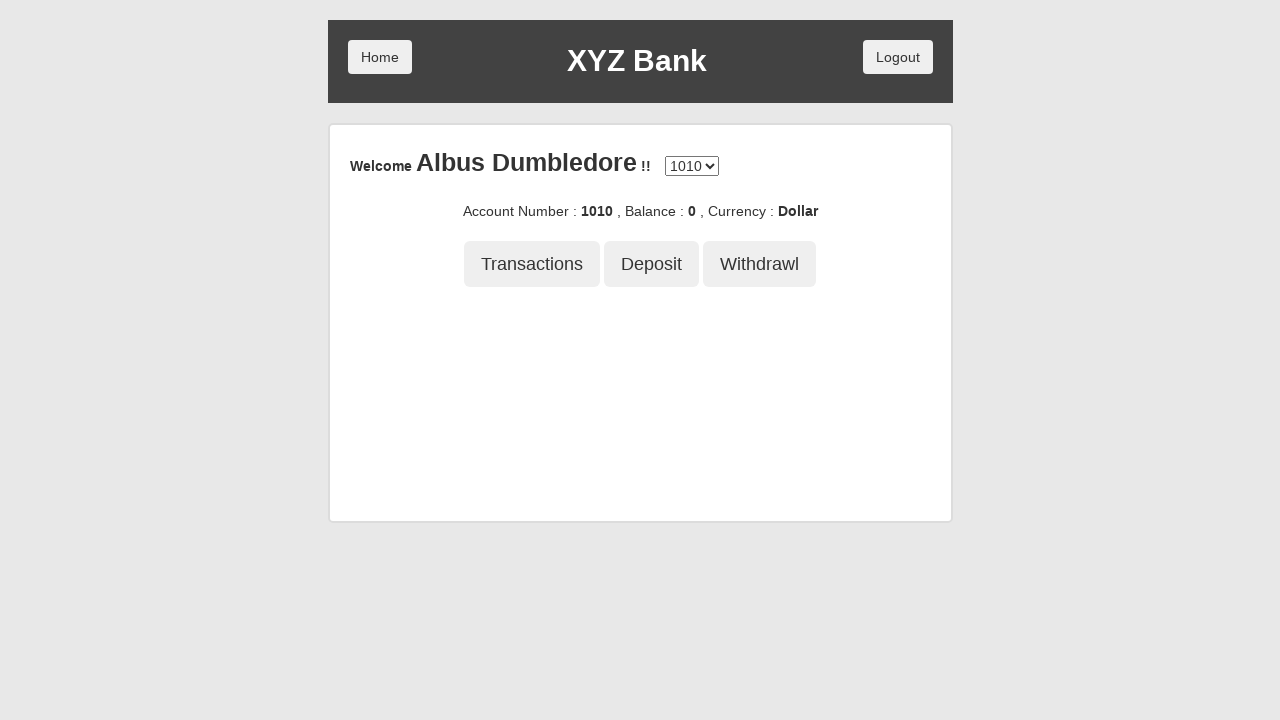

Clicked Deposit button at (652, 264) on button.btn-lg:nth-child(2)
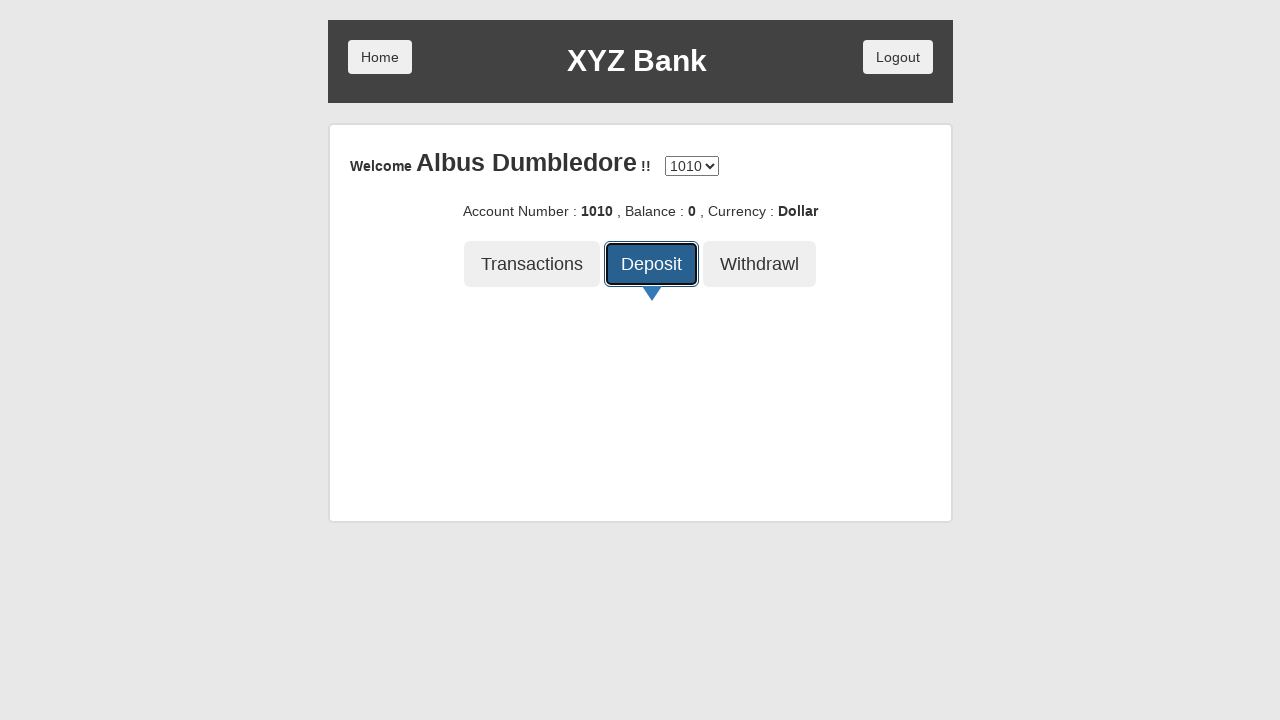

Waited for Deposit form to load
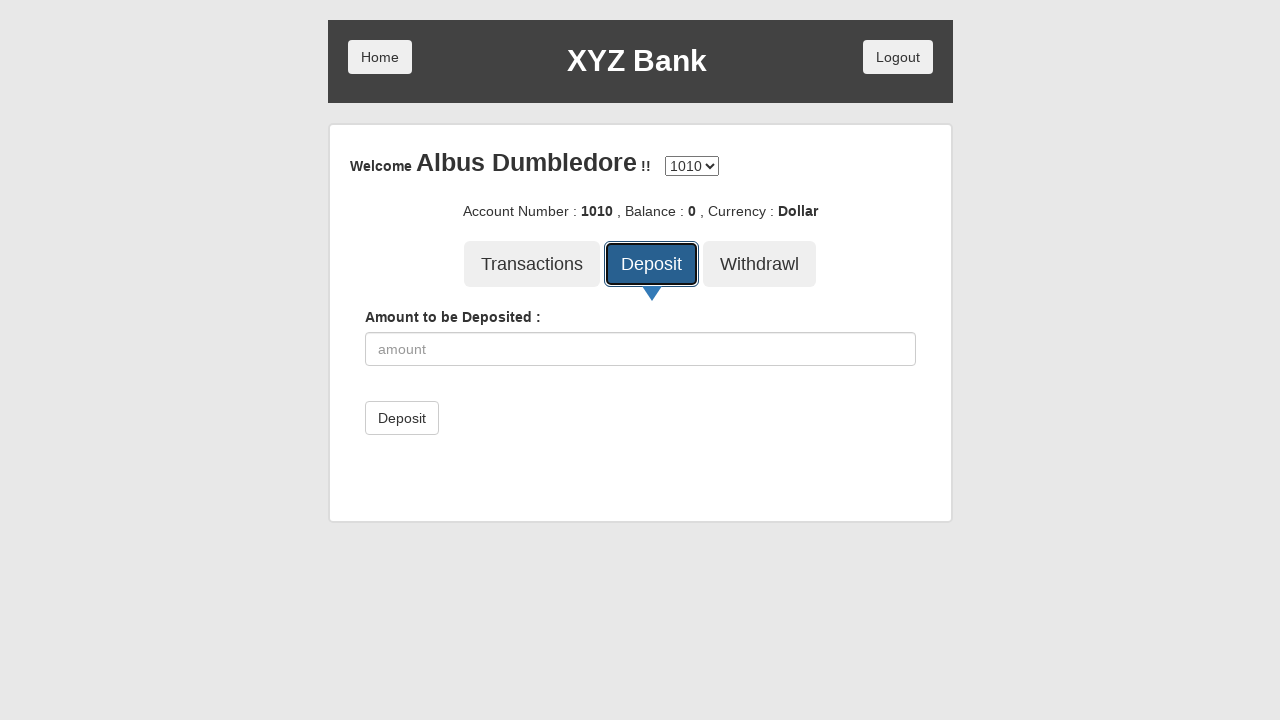

Entered deposit amount: 396 on //html/body/div/div/div[2]/div/div[4]/div/form/div/input
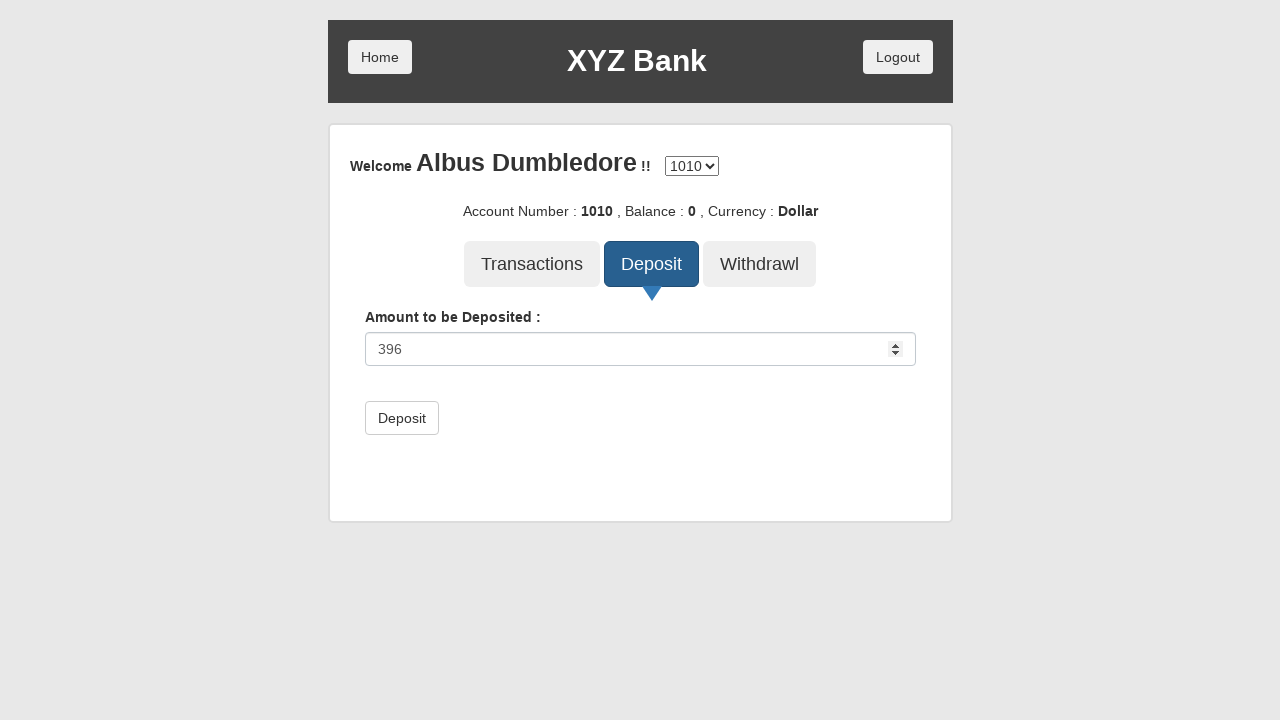

Waited for deposit amount input to be processed
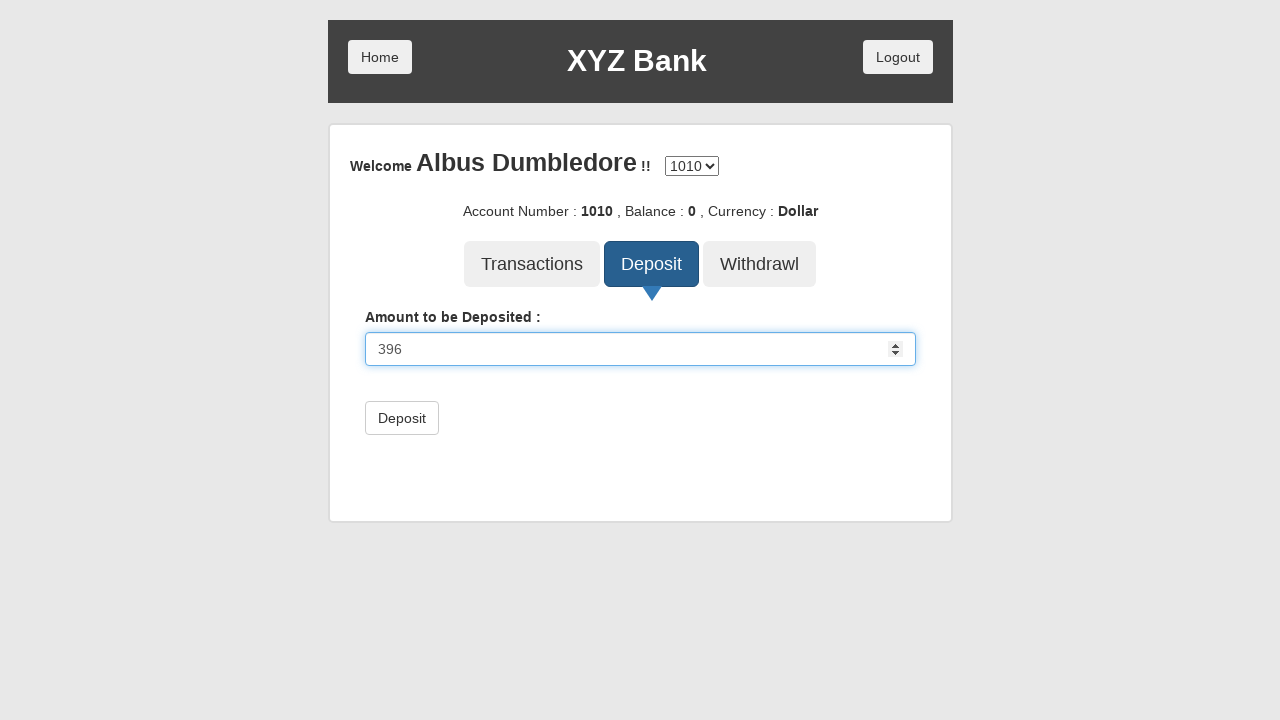

Clicked Deposit submit button to deposit 396 at (402, 418) on .btn.btn-default
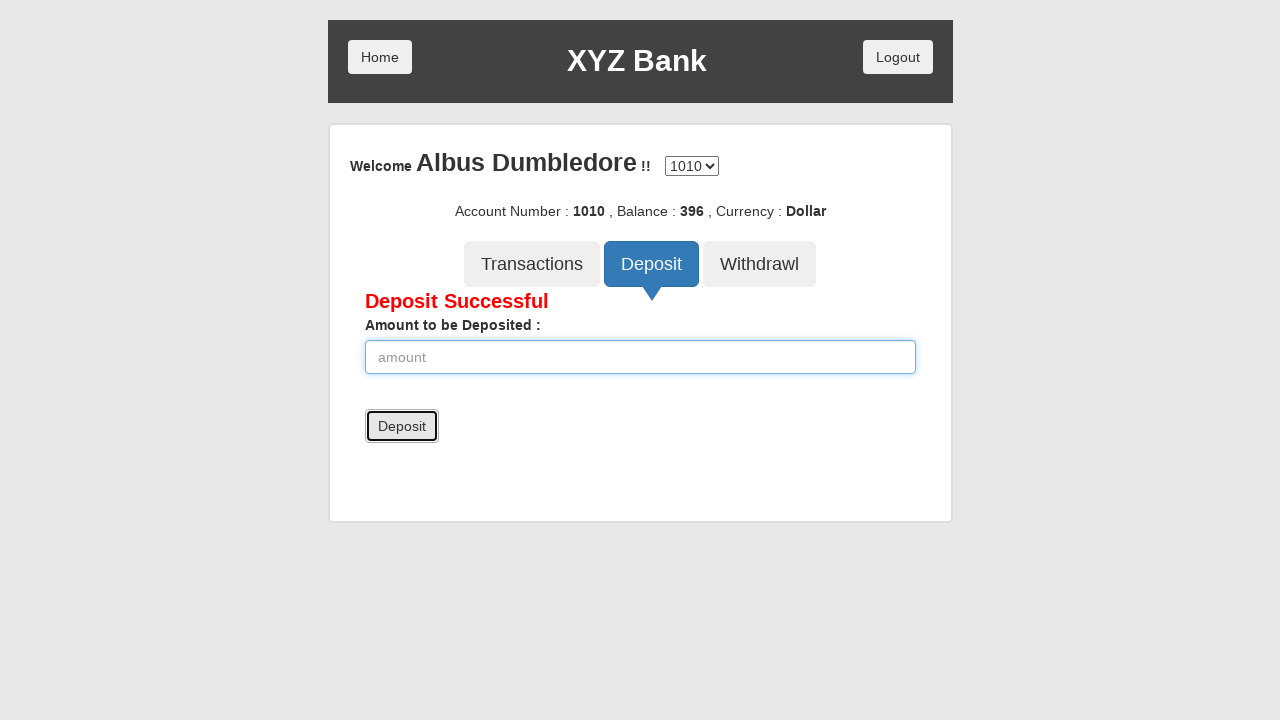

Waited for deposit transaction to complete
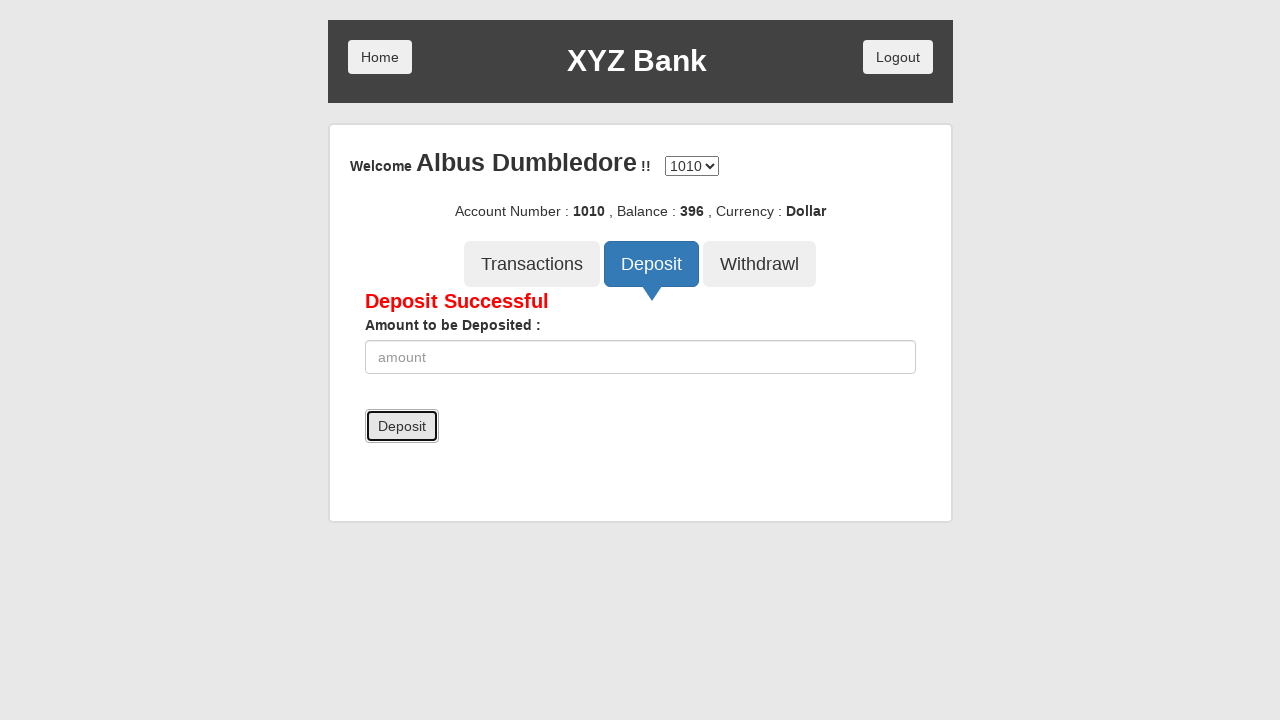

Retrieved balance after deposit: 396
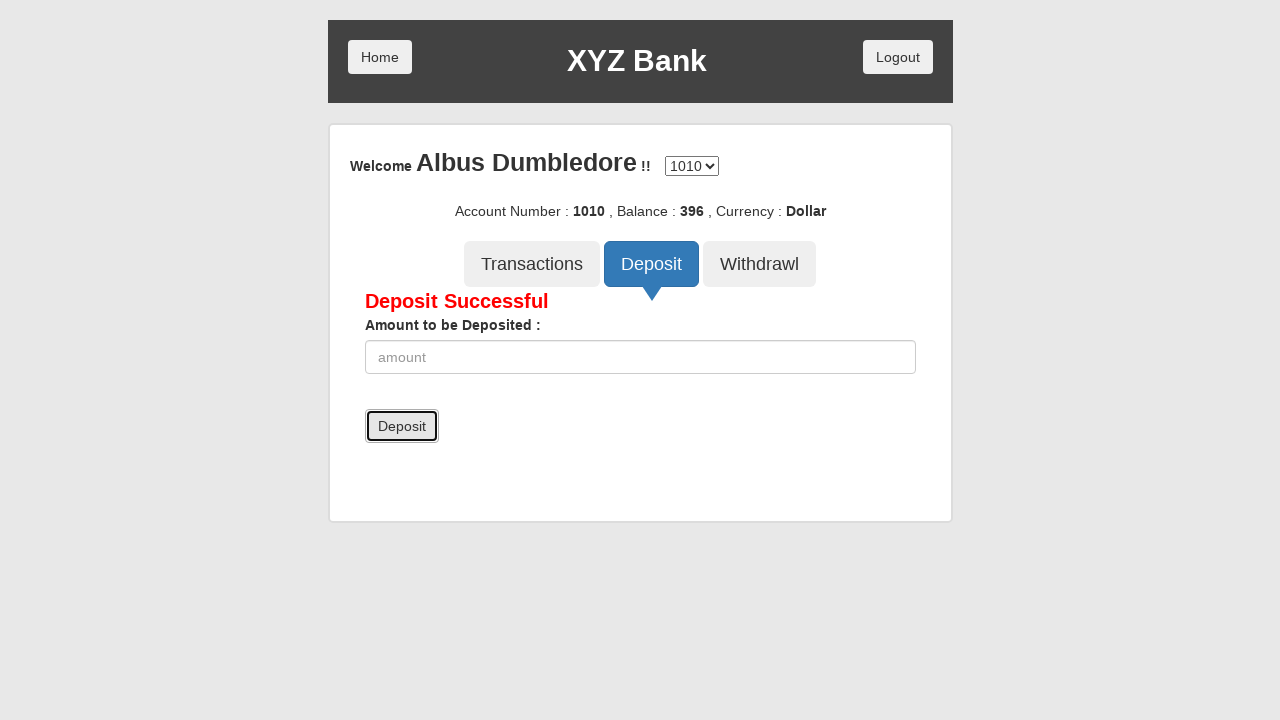

Clicked Withdraw button at (760, 264) on button.btn-lg:nth-child(3)
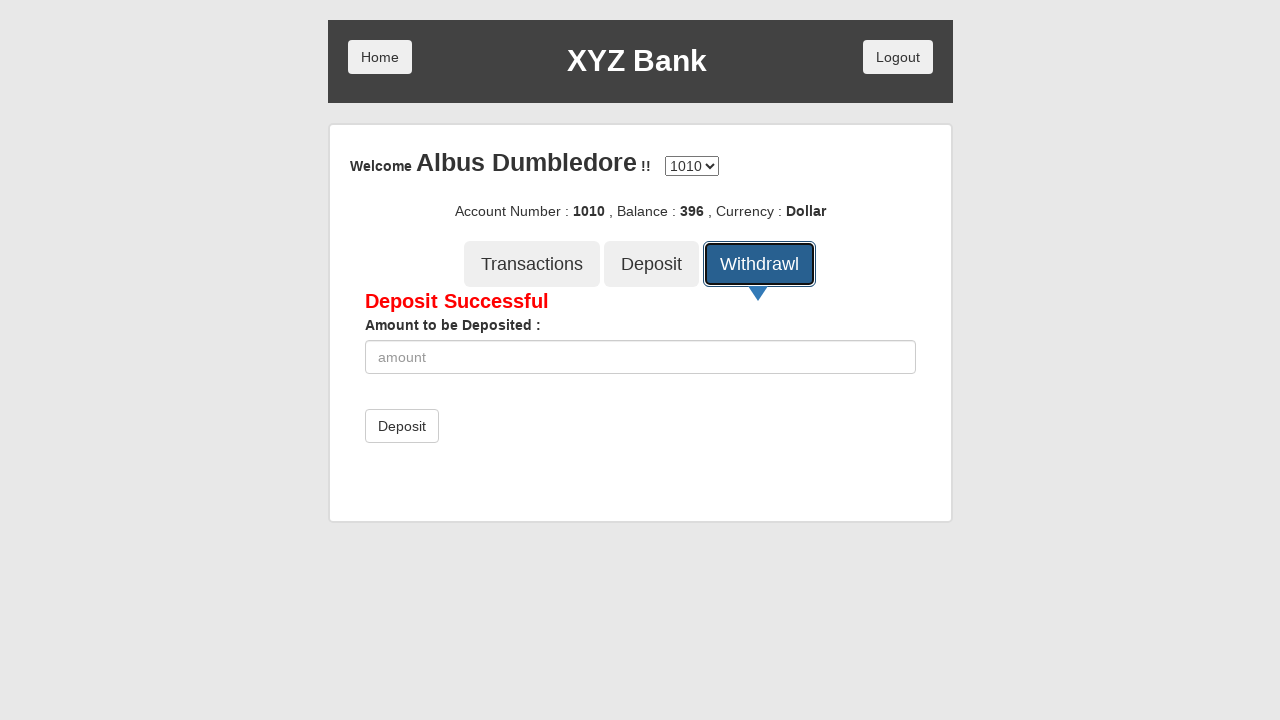

Waited for Withdraw form to load
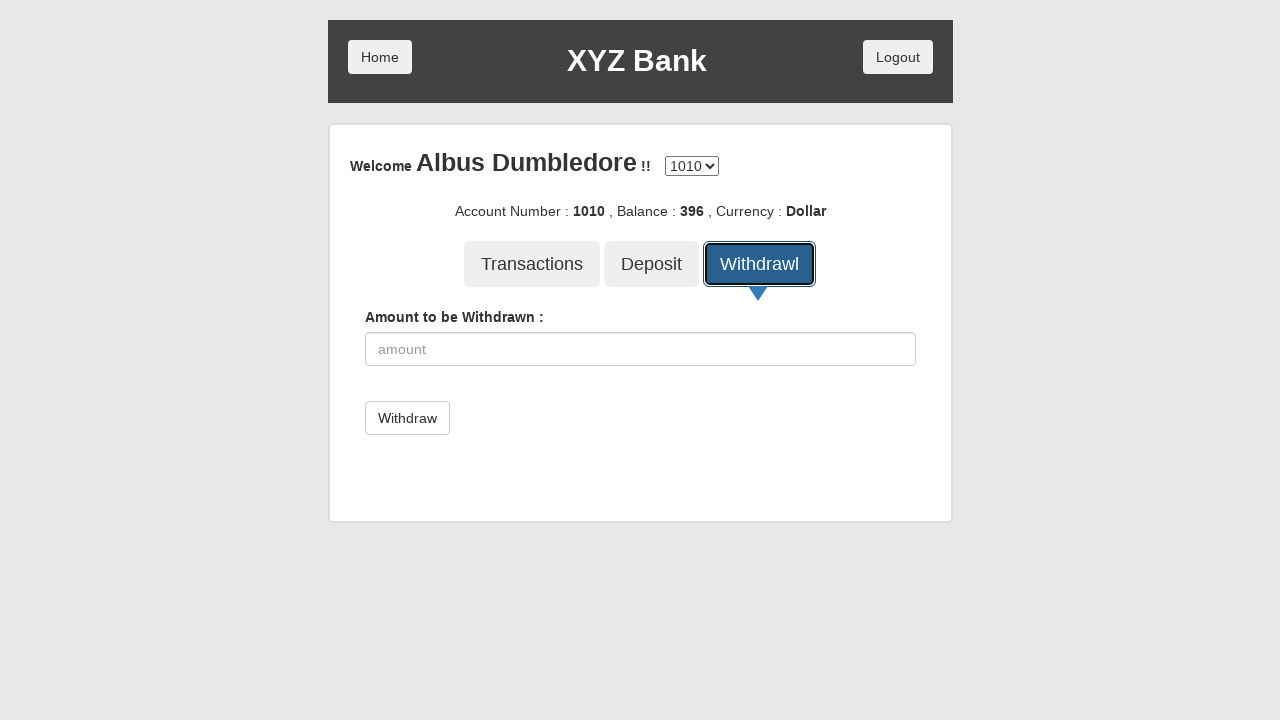

Entered withdrawal amount: 396 on //html/body/div/div/div[2]/div/div[4]/div/form/div/input
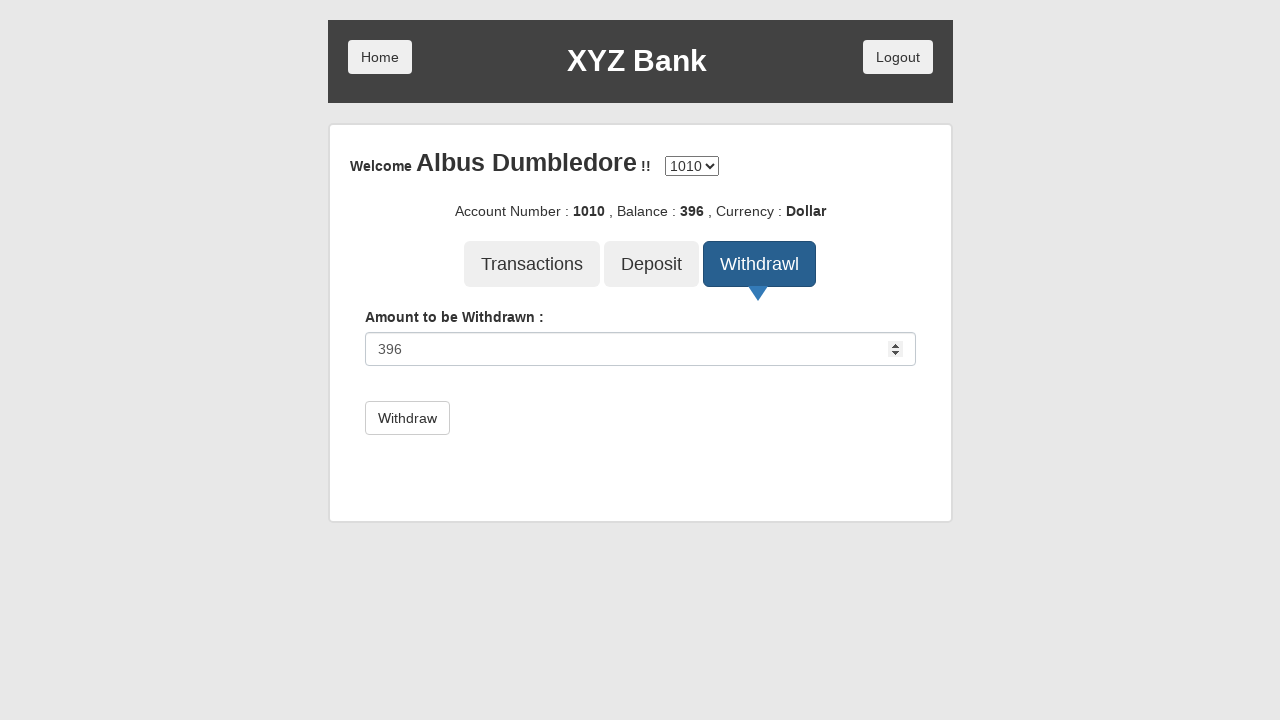

Waited for withdrawal amount input to be processed
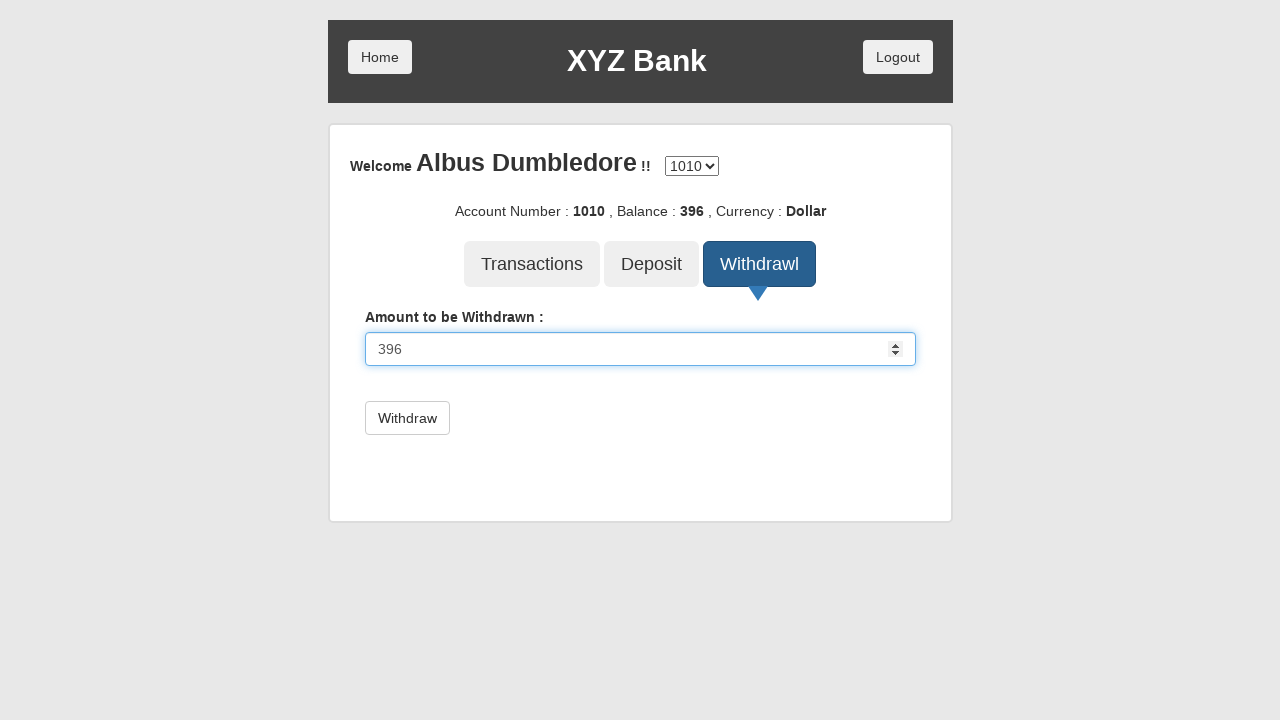

Clicked Withdraw submit button to withdraw 396 at (407, 418) on .btn.btn-default
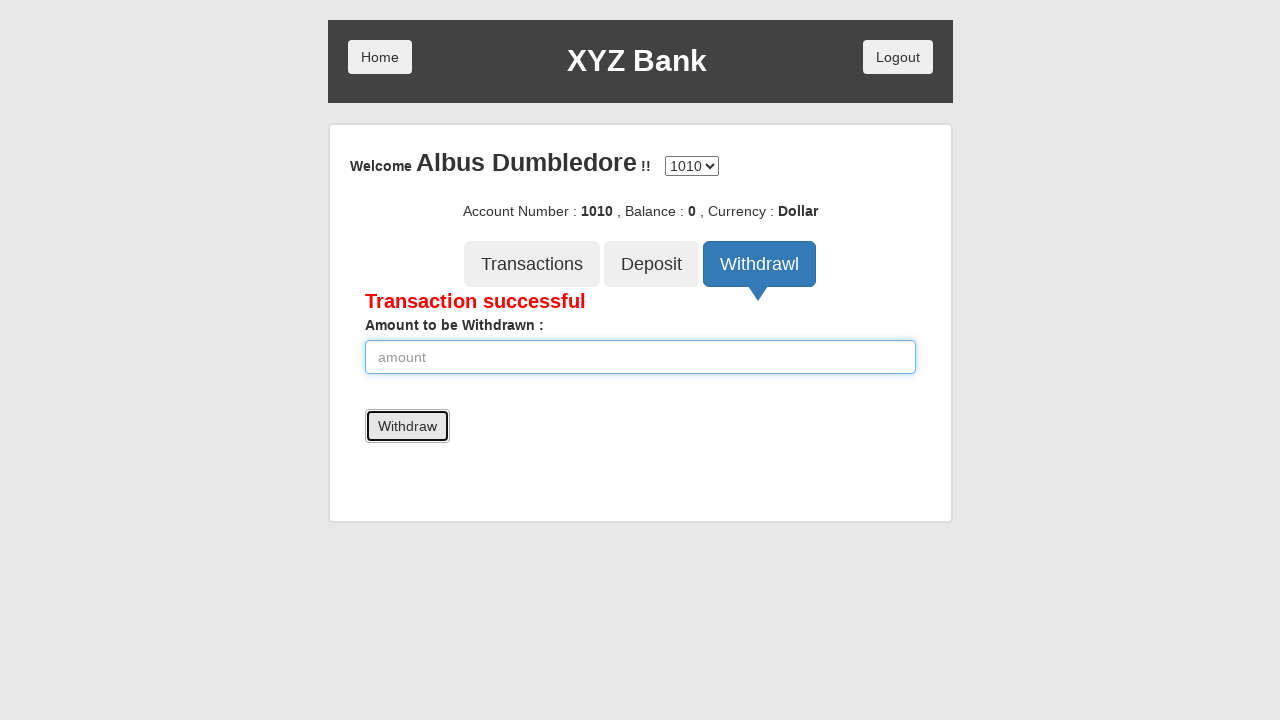

Waited for withdrawal transaction to complete
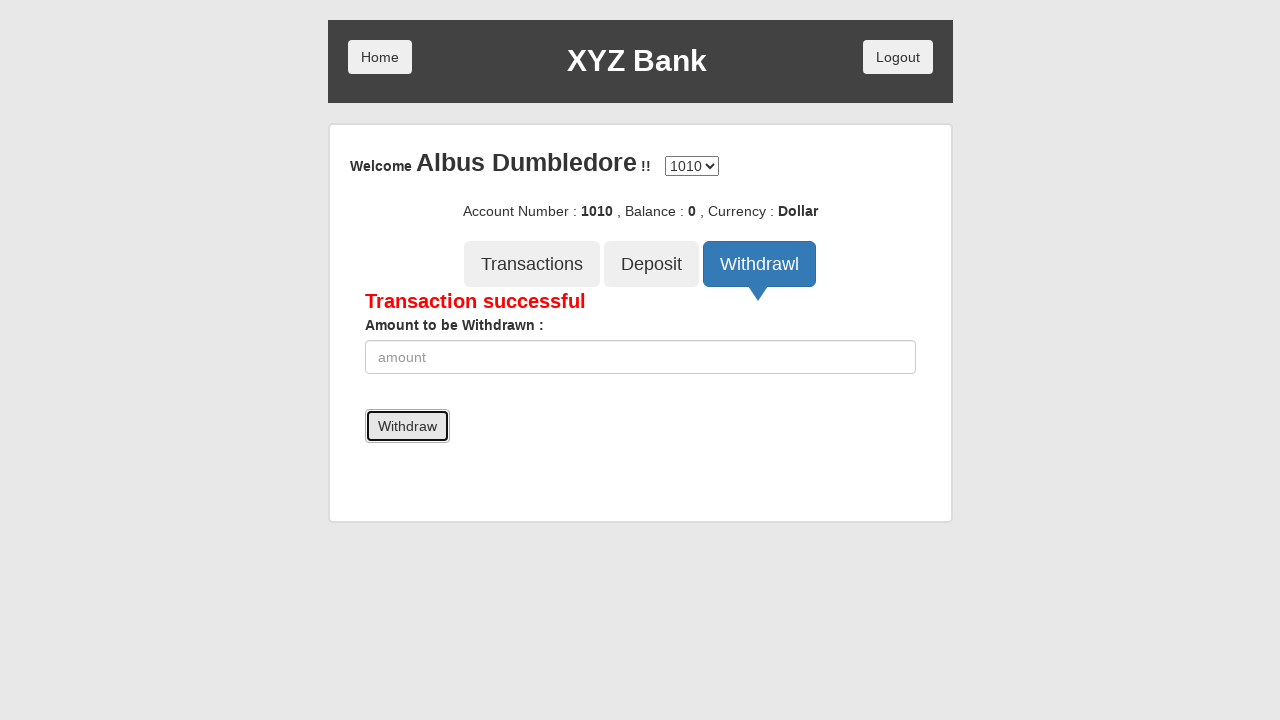

Retrieved final balance after withdrawal: 0
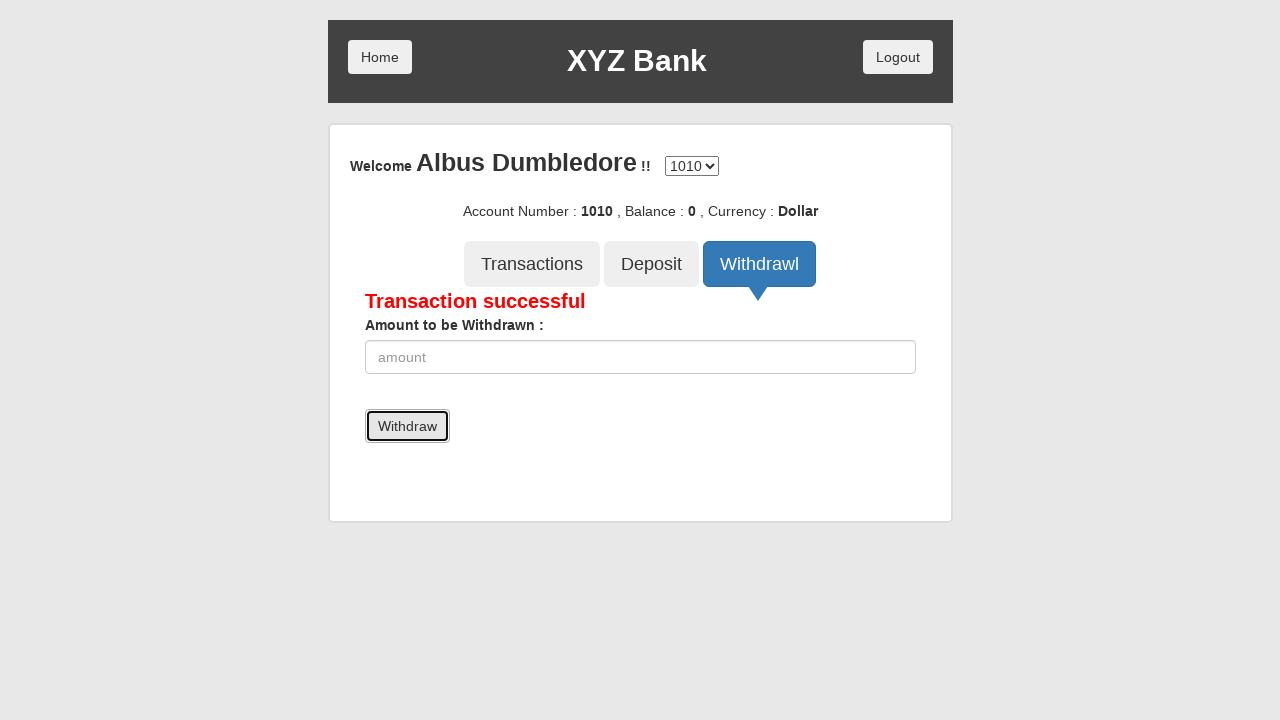

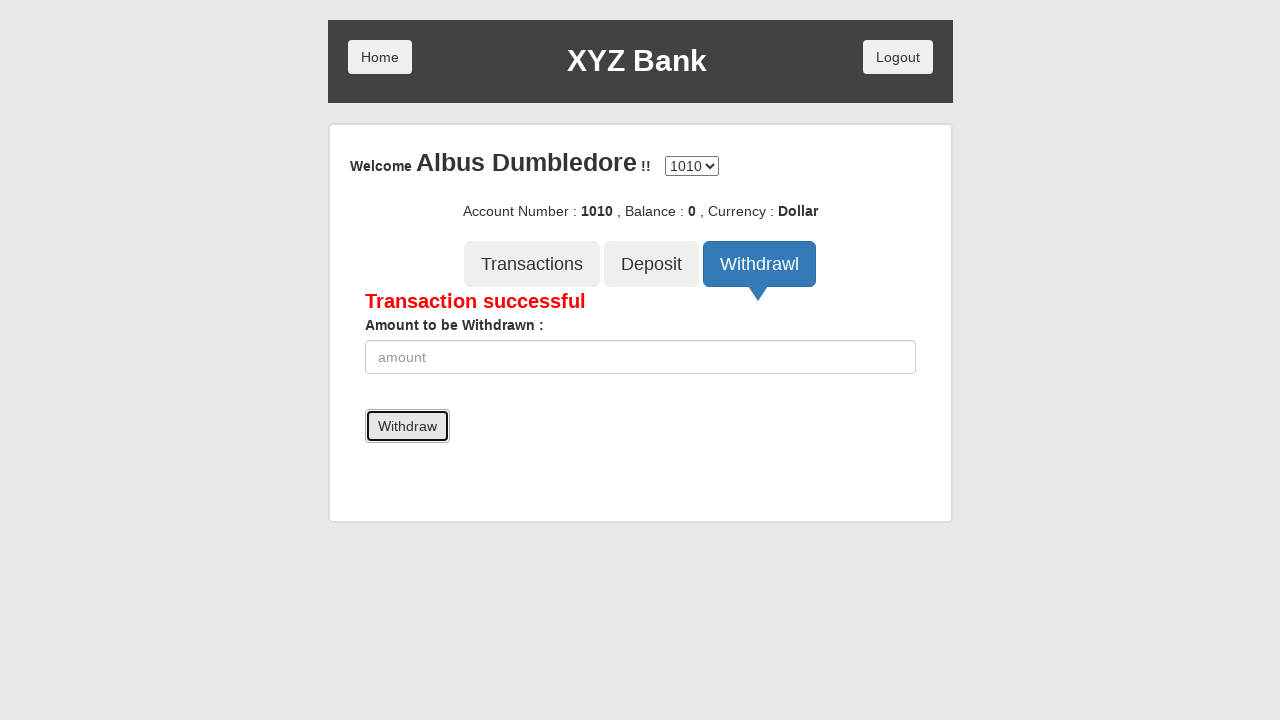